Navigates to the Calley Call from Browser feature page and waits for the page to load

Starting URL: https://www.getcalley.com/calley-call-from-browser/

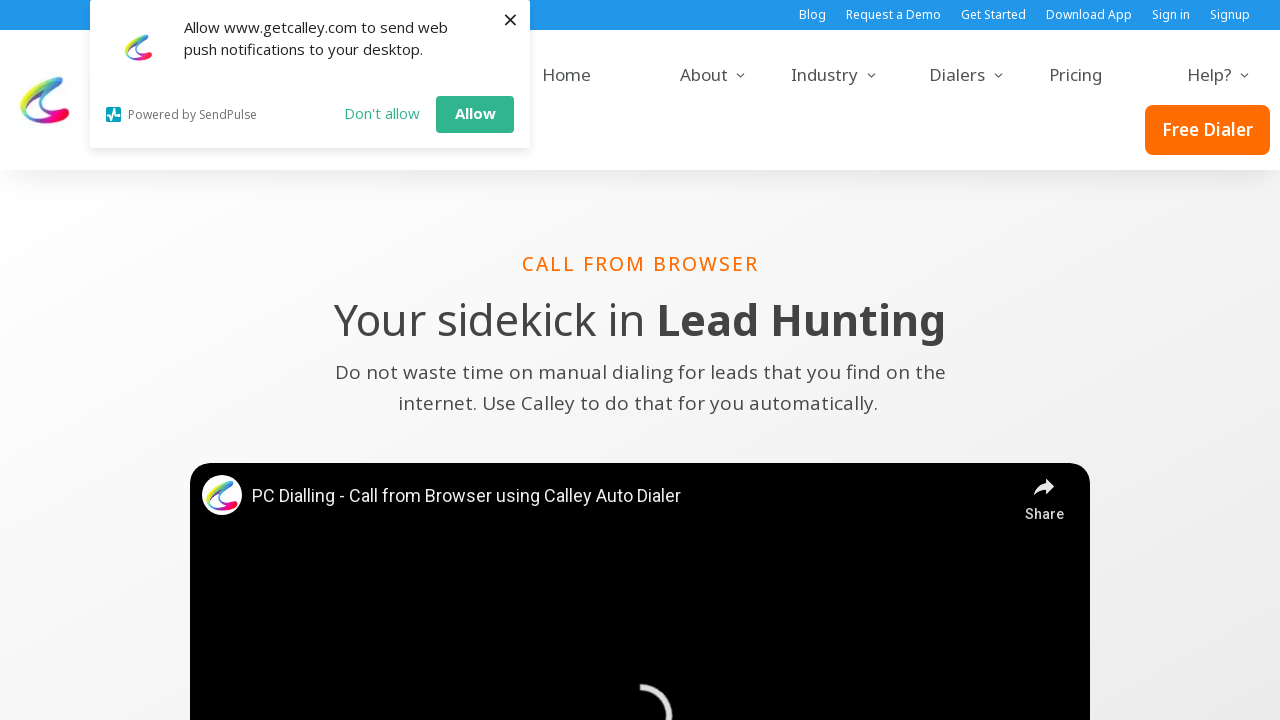

Navigated to Calley Call from Browser feature page and waited for network idle
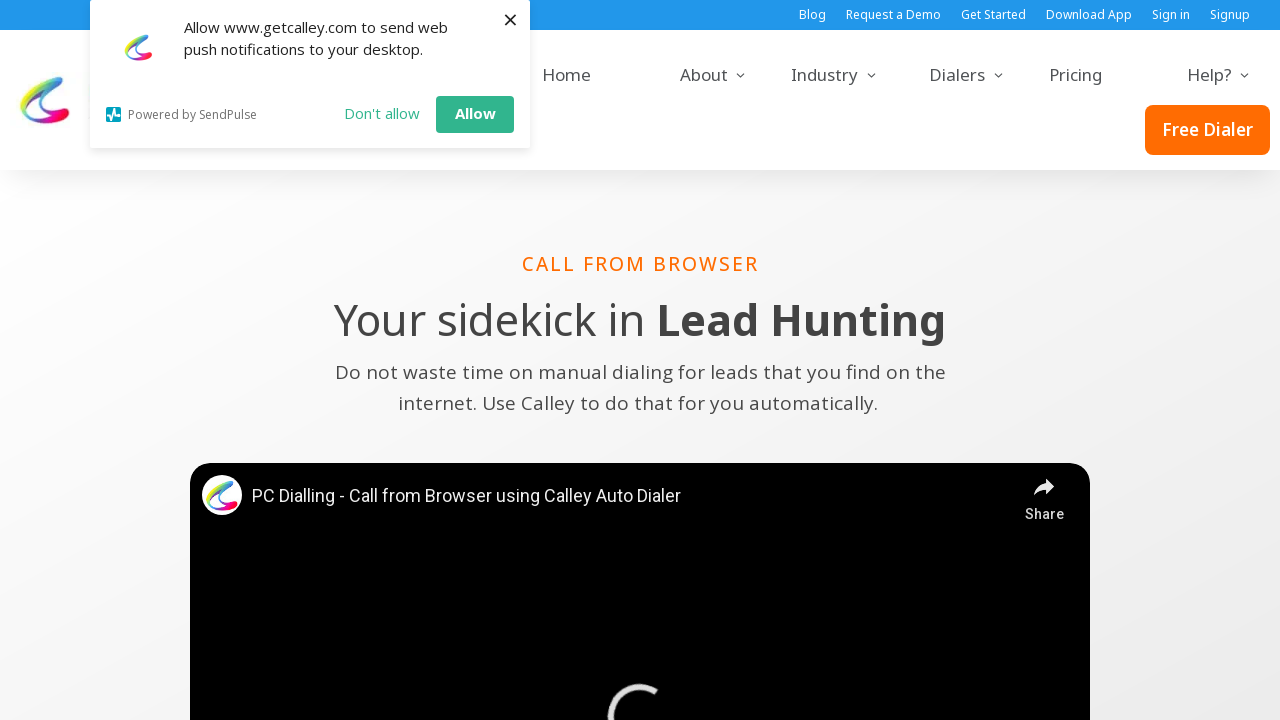

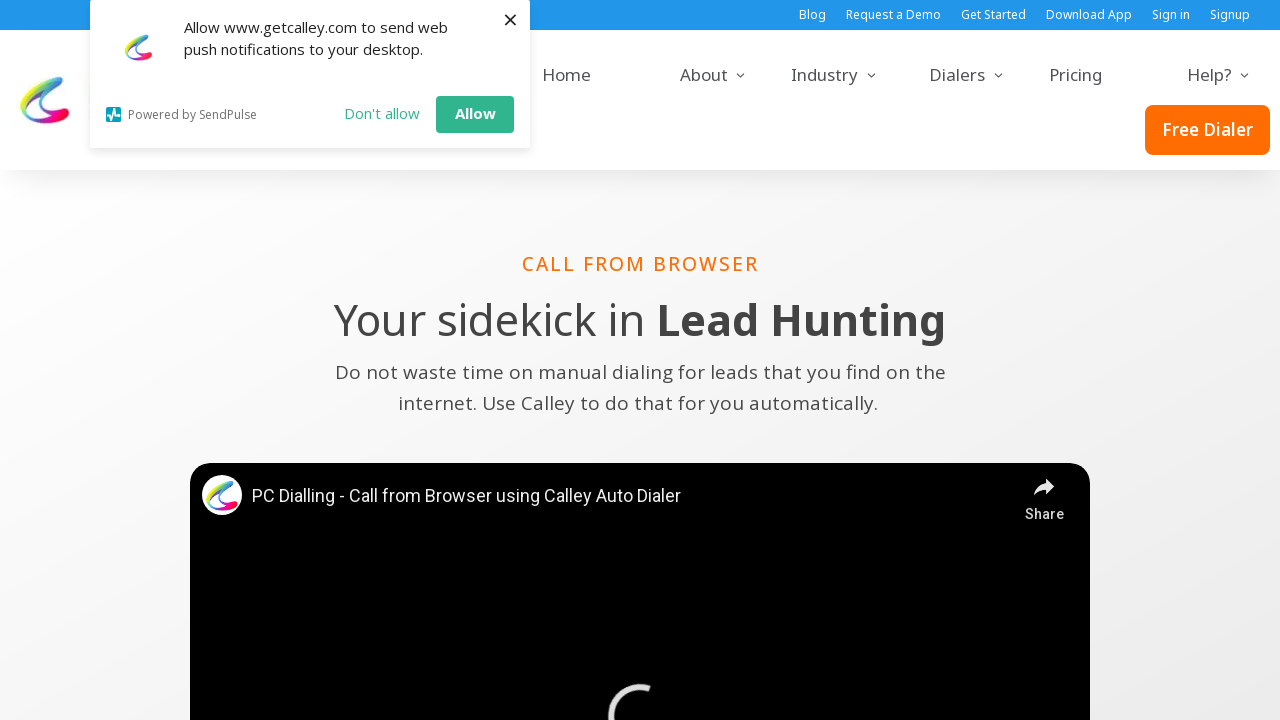